Tests a complicated page by clicking multiple buttons in sequence and then filling out a contact form with name, email, and message fields

Starting URL: https://ultimateqa.com/complicated-page

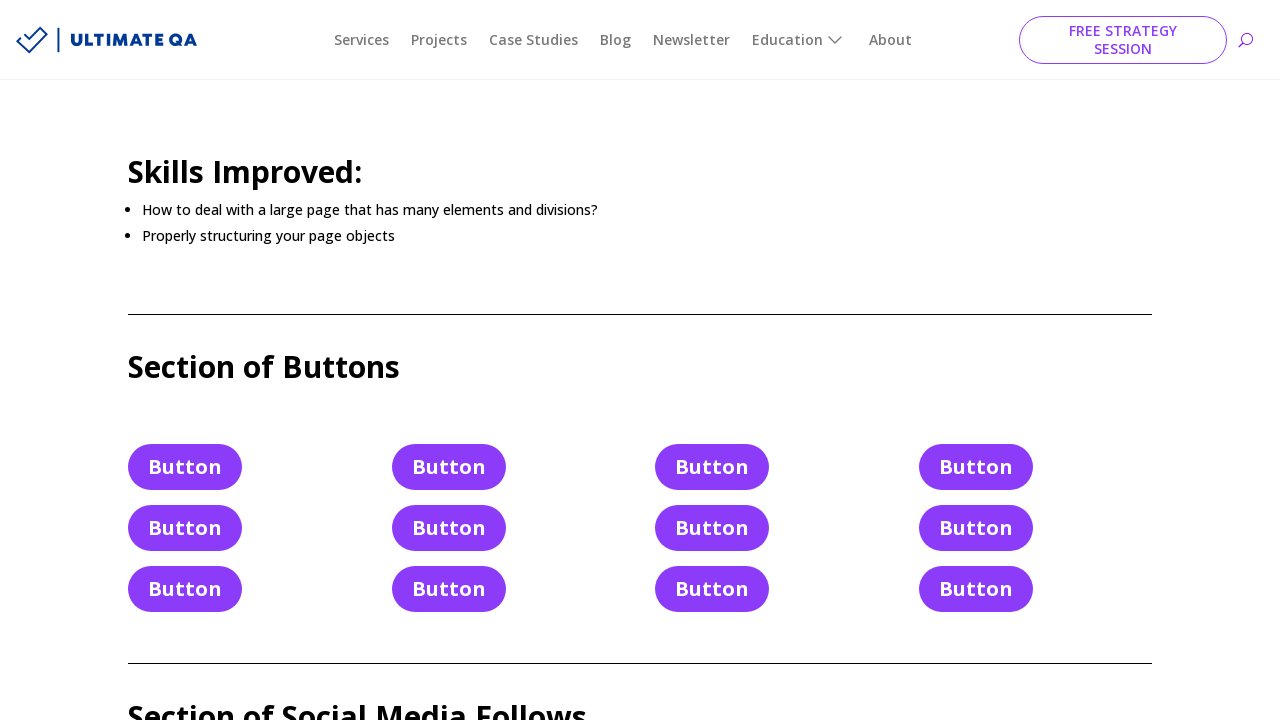

Clicked button 0 in sequence at (185, 467) on a.et_pb_button.et_pb_button_0.et_pb_bg_layout_light
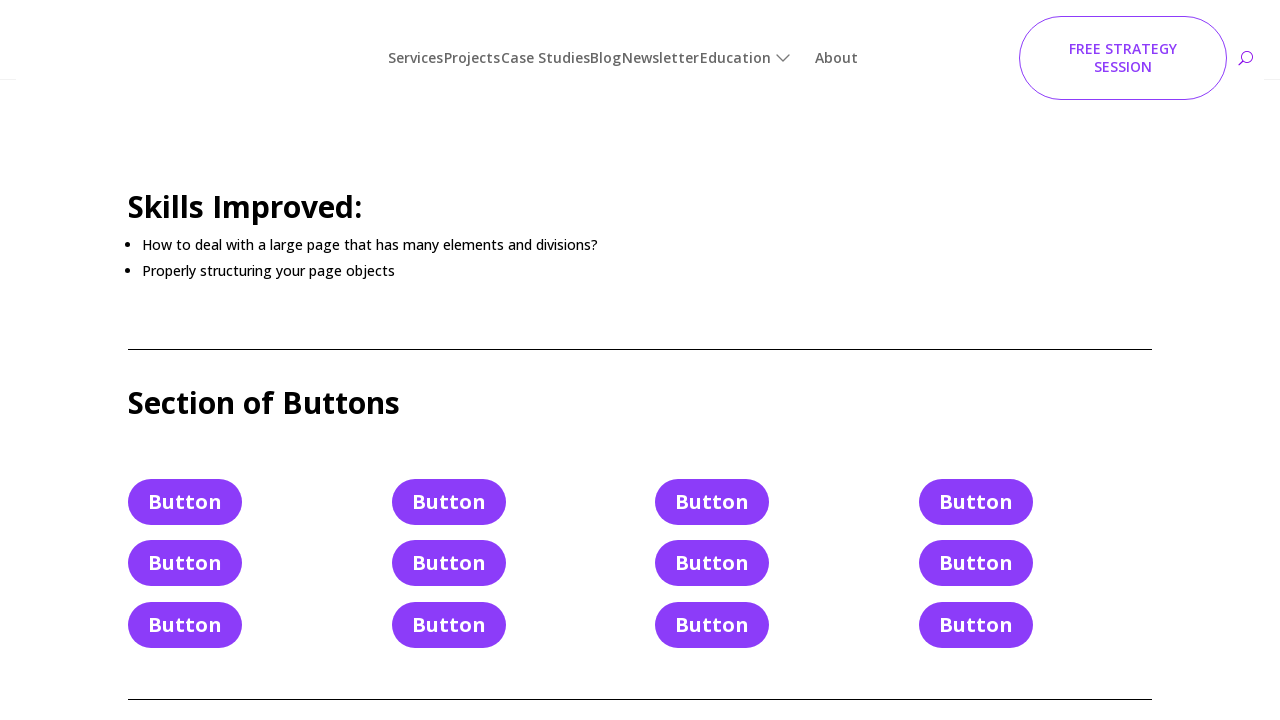

Clicked button 1 in sequence at (185, 528) on a.et_pb_button.et_pb_button_1.et_pb_bg_layout_light
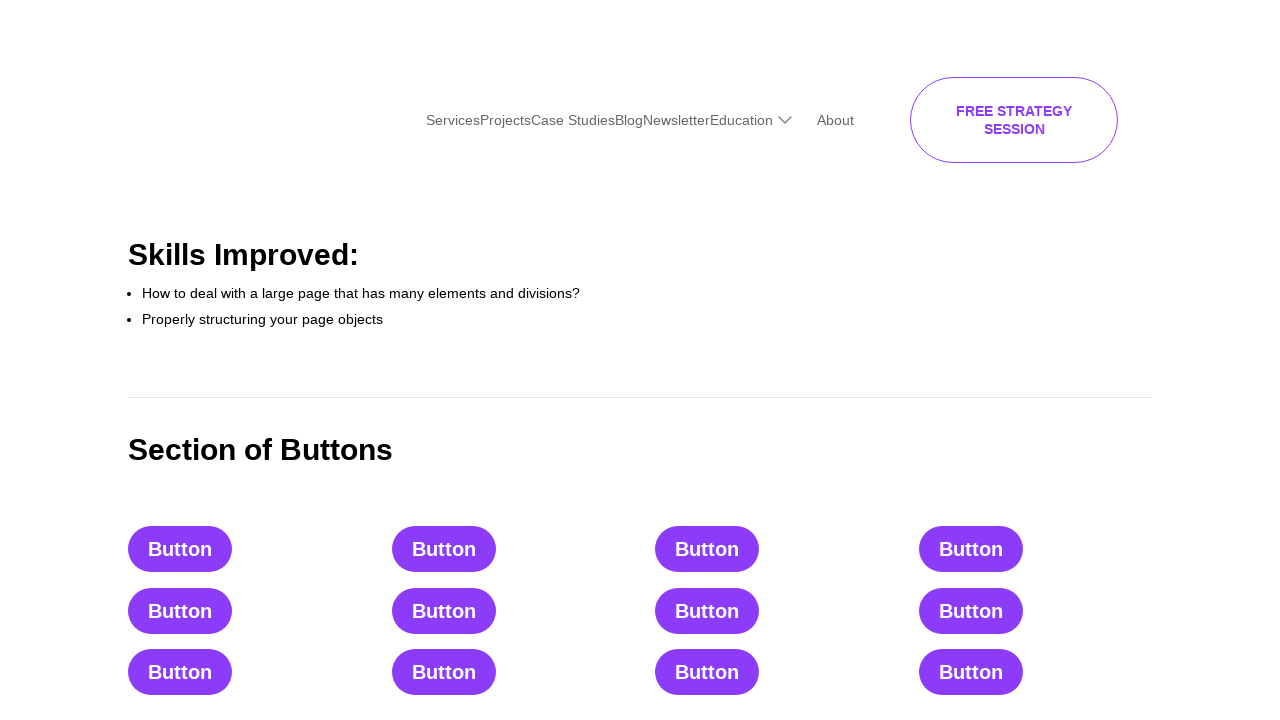

Clicked button 2 in sequence at (185, 589) on a.et_pb_button.et_pb_button_2.et_pb_bg_layout_light
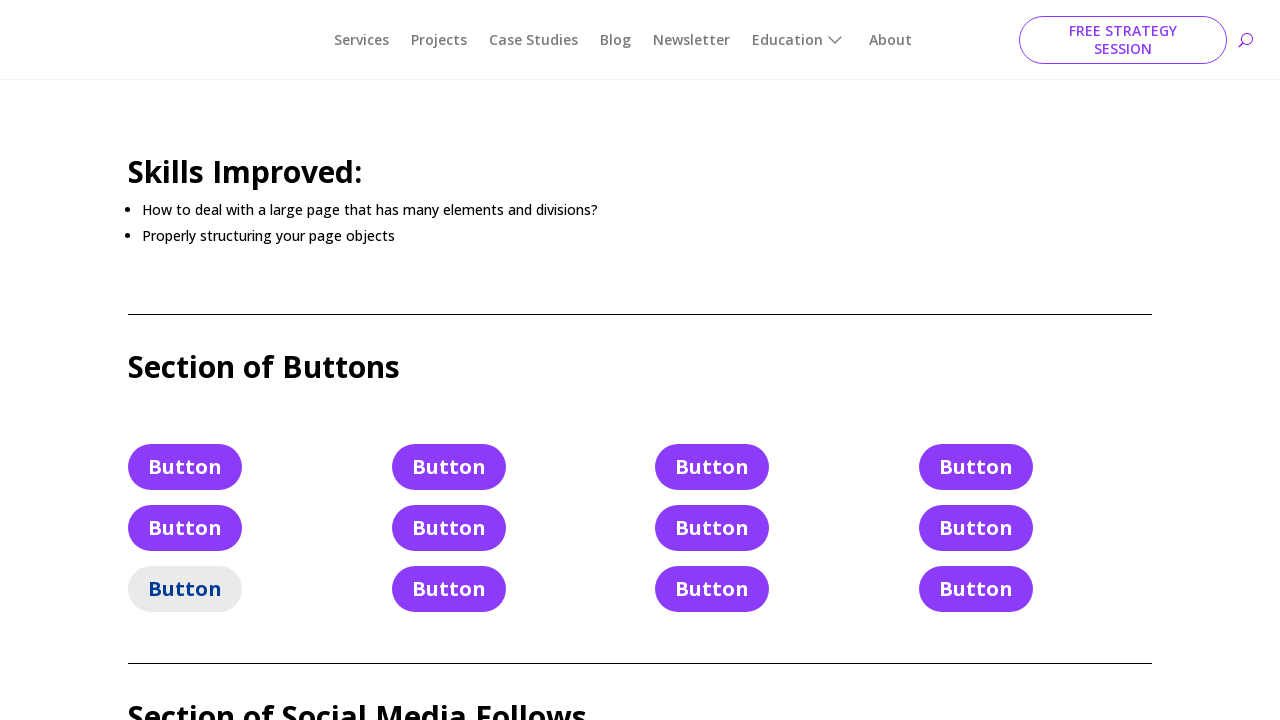

Filled name field with 'Marcus' on #et_pb_contact_name_0
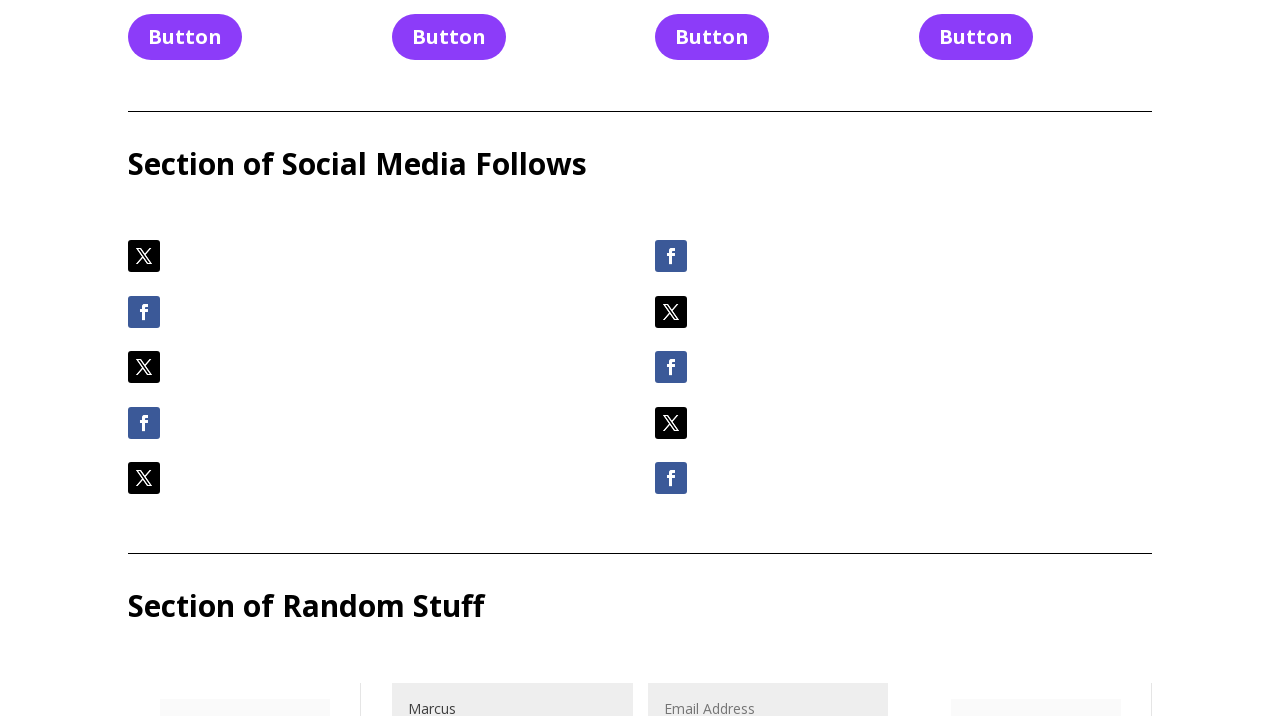

Filled email field with 'marcus.wilson@example.com' on #et_pb_contact_email_0
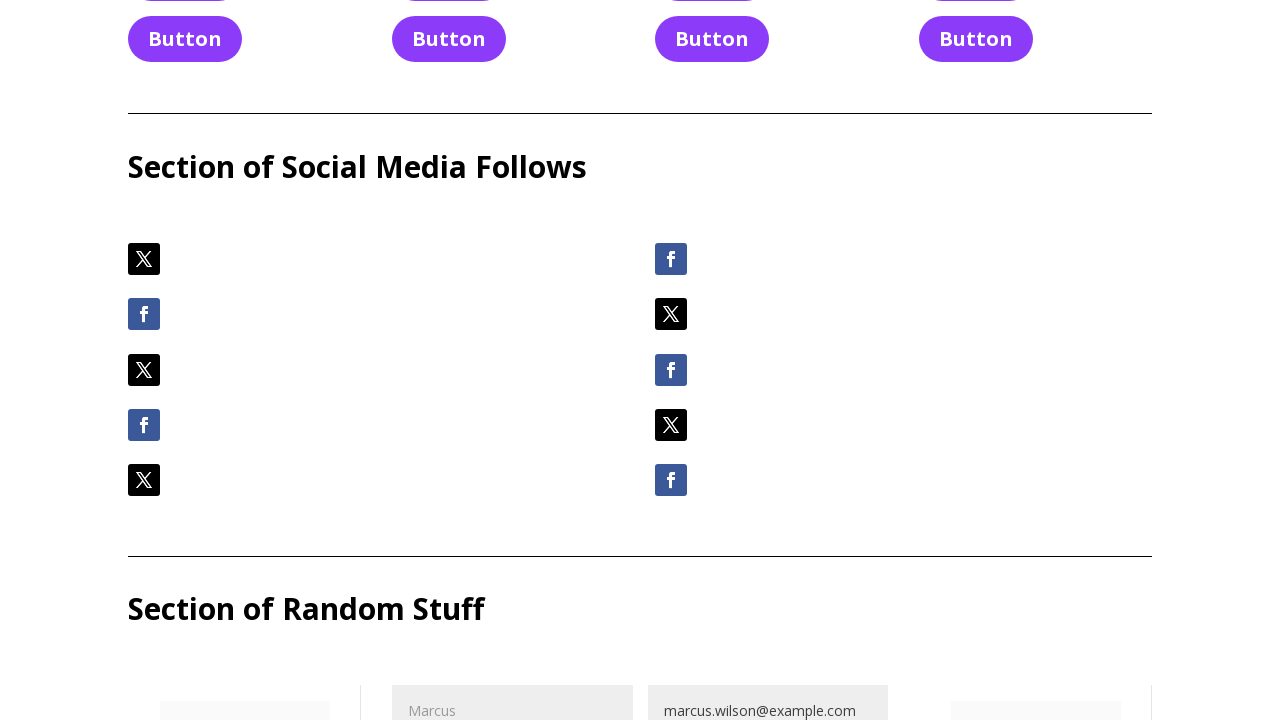

Filled message field with test message on #et_pb_contact_message_0
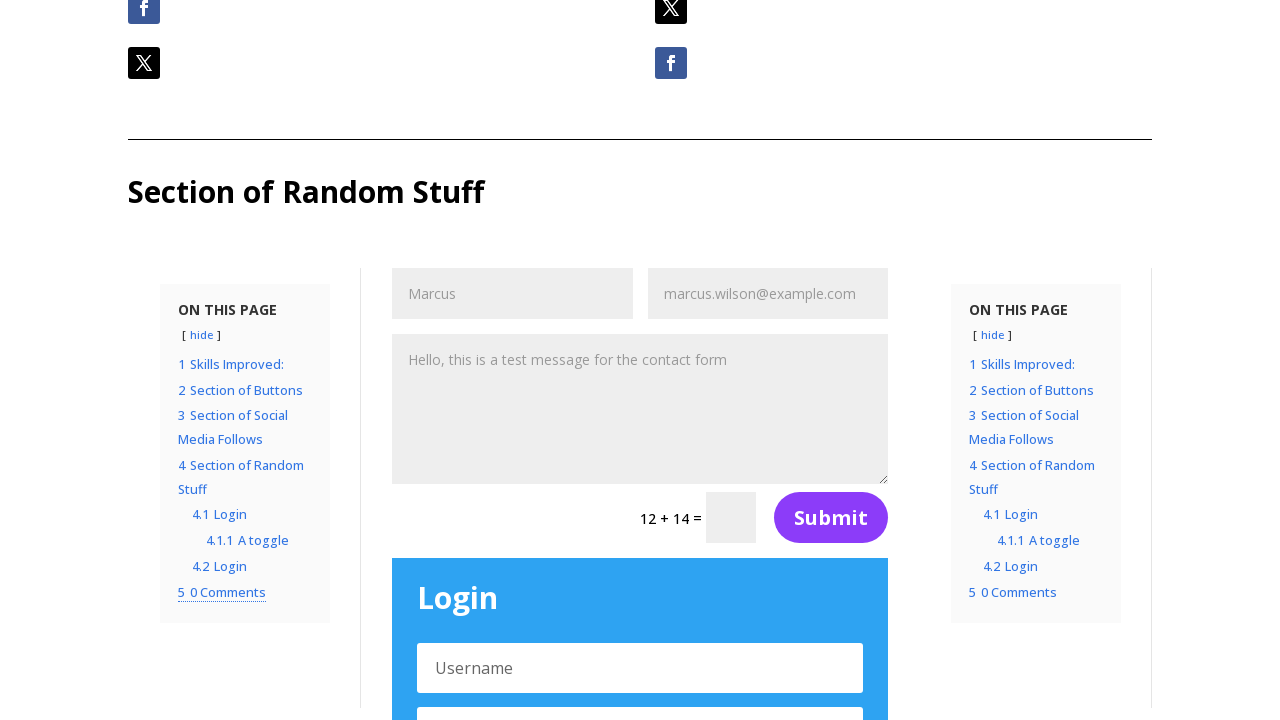

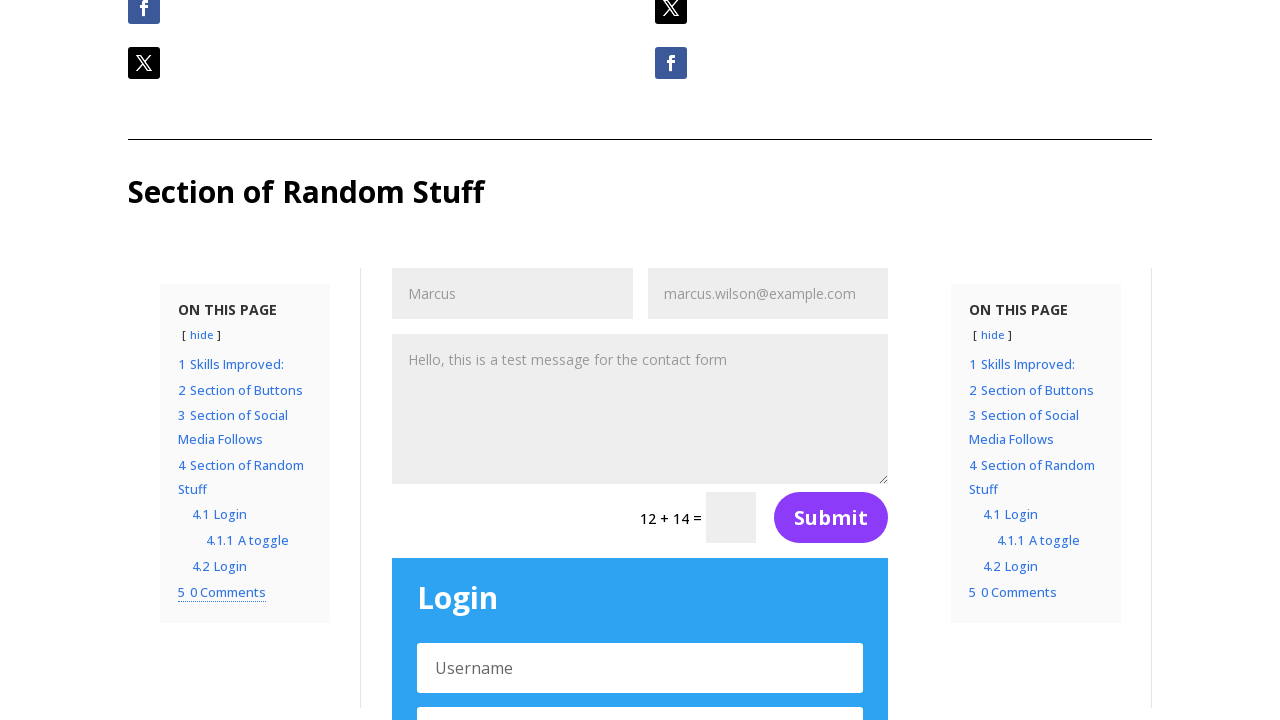